Tests a prompt dialog by scrolling down, clicking the prompt button, entering text and accepting

Starting URL: https://demoqa.com/alerts

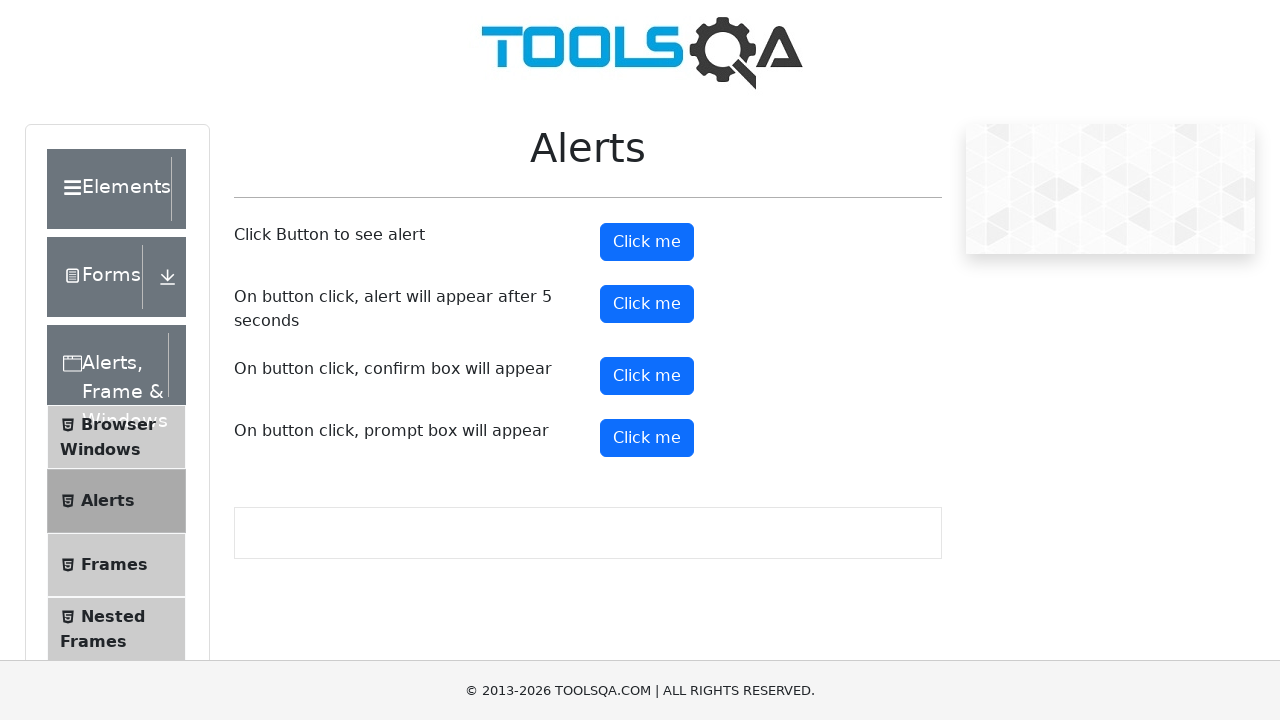

Scrolled down 200 pixels to make prompt button visible
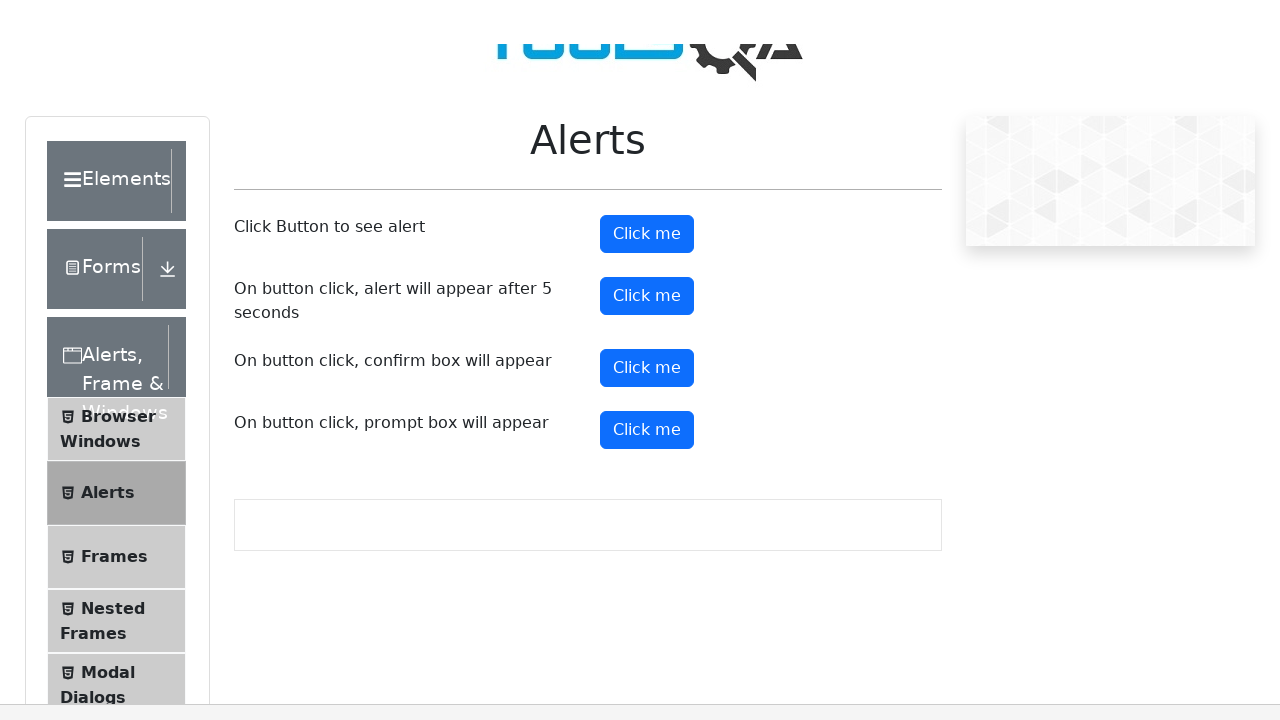

Set up dialog handler to accept prompt with text 'tushar'
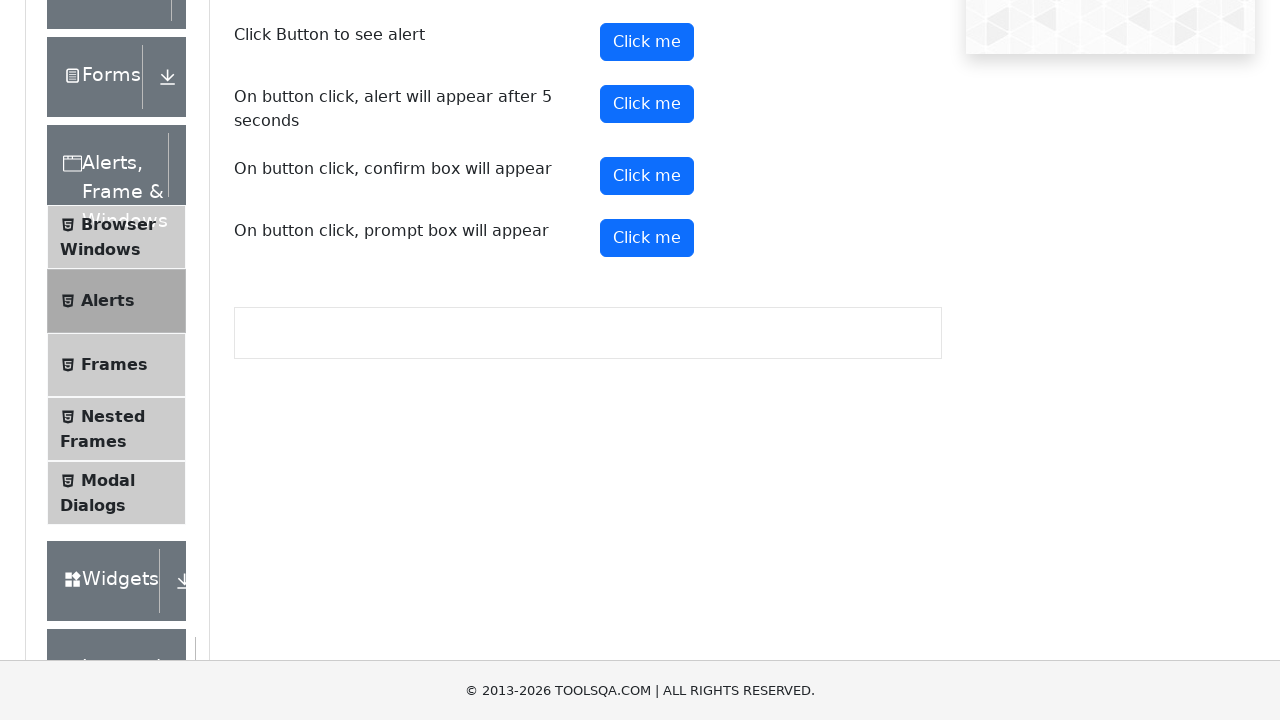

Clicked prompt button to trigger prompt dialog at (647, 238) on #promtButton
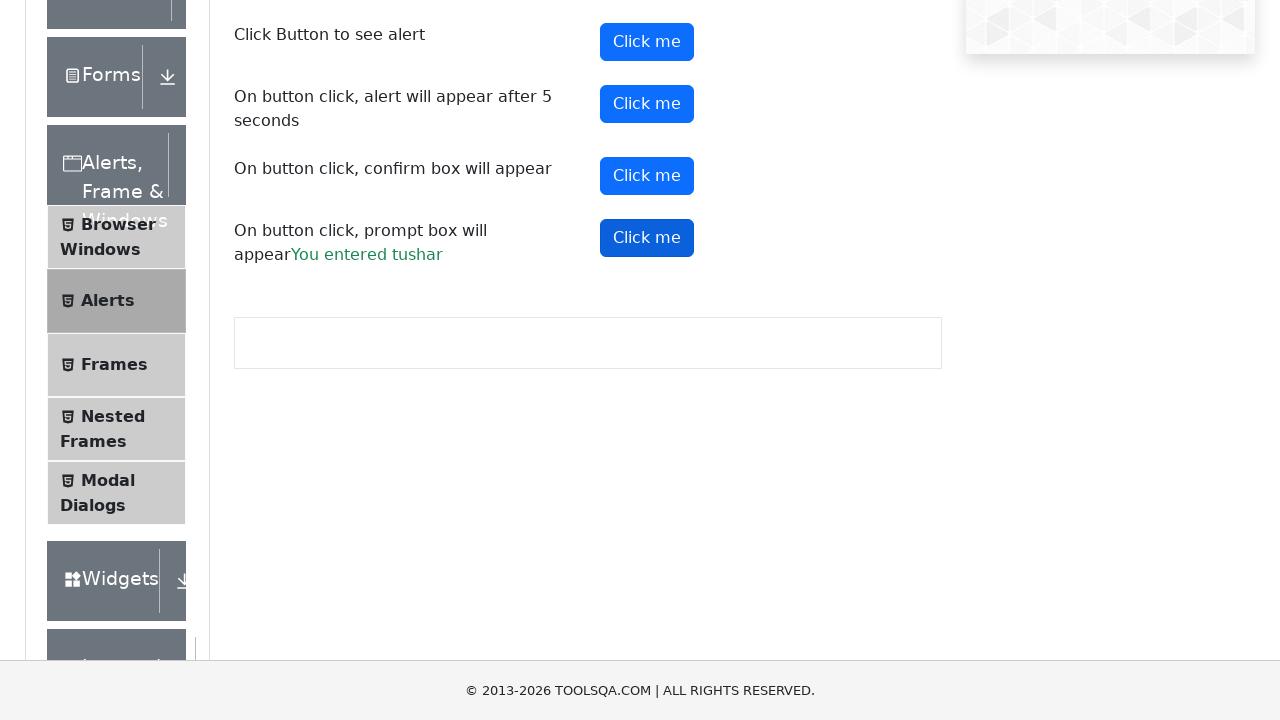

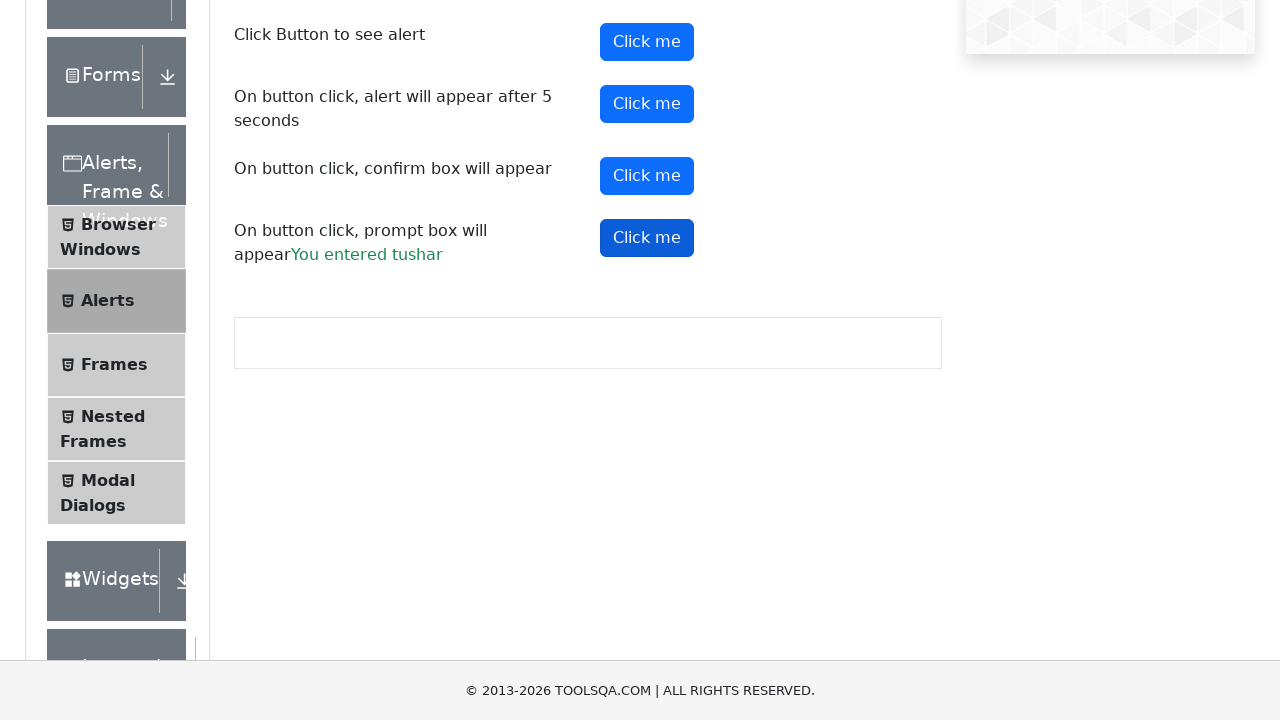